Tests the search functionality on Python.org by entering a search query and clicking the search button

Starting URL: https://www.python.org

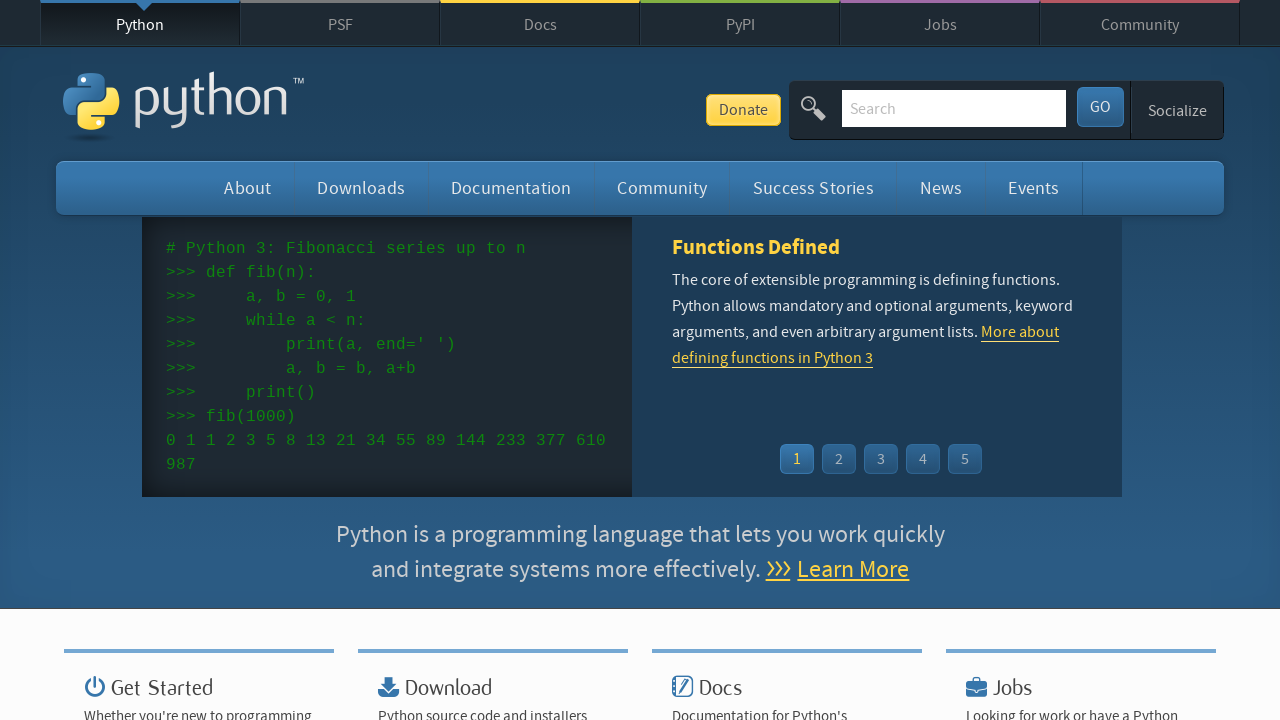

Filled search box with 'functions' on input[name='q']
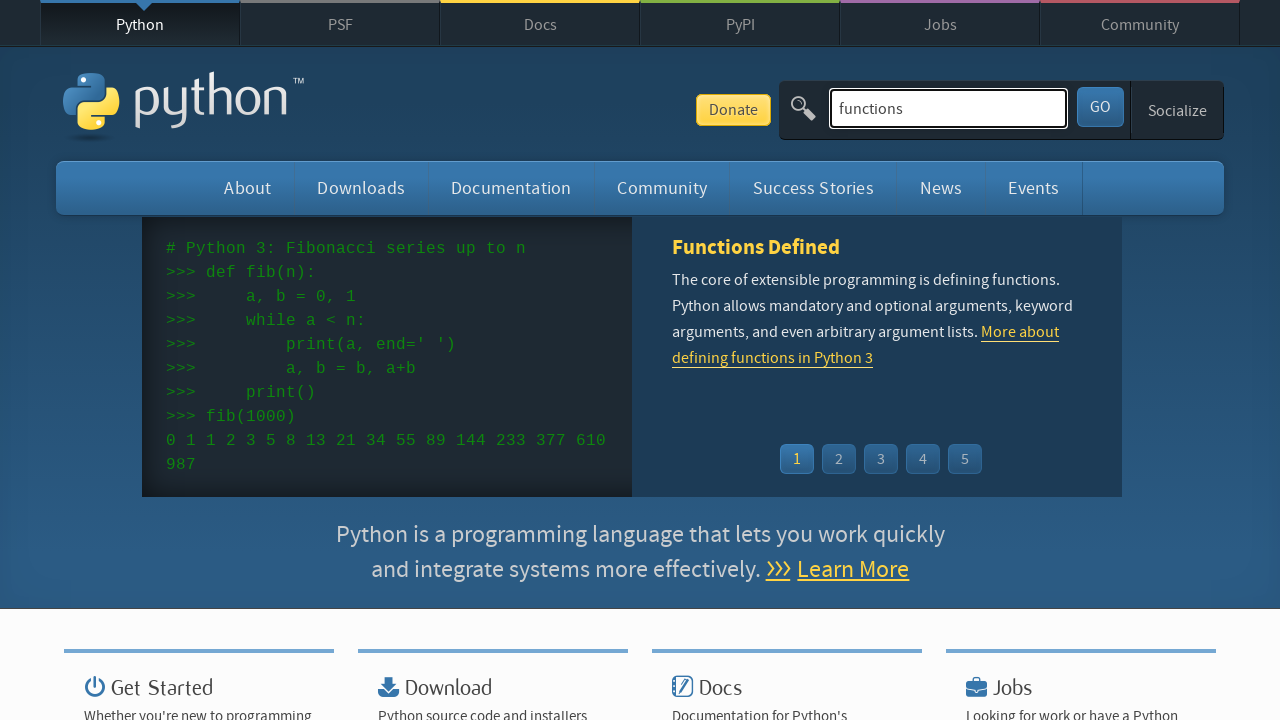

Clicked search button at (1100, 107) on button
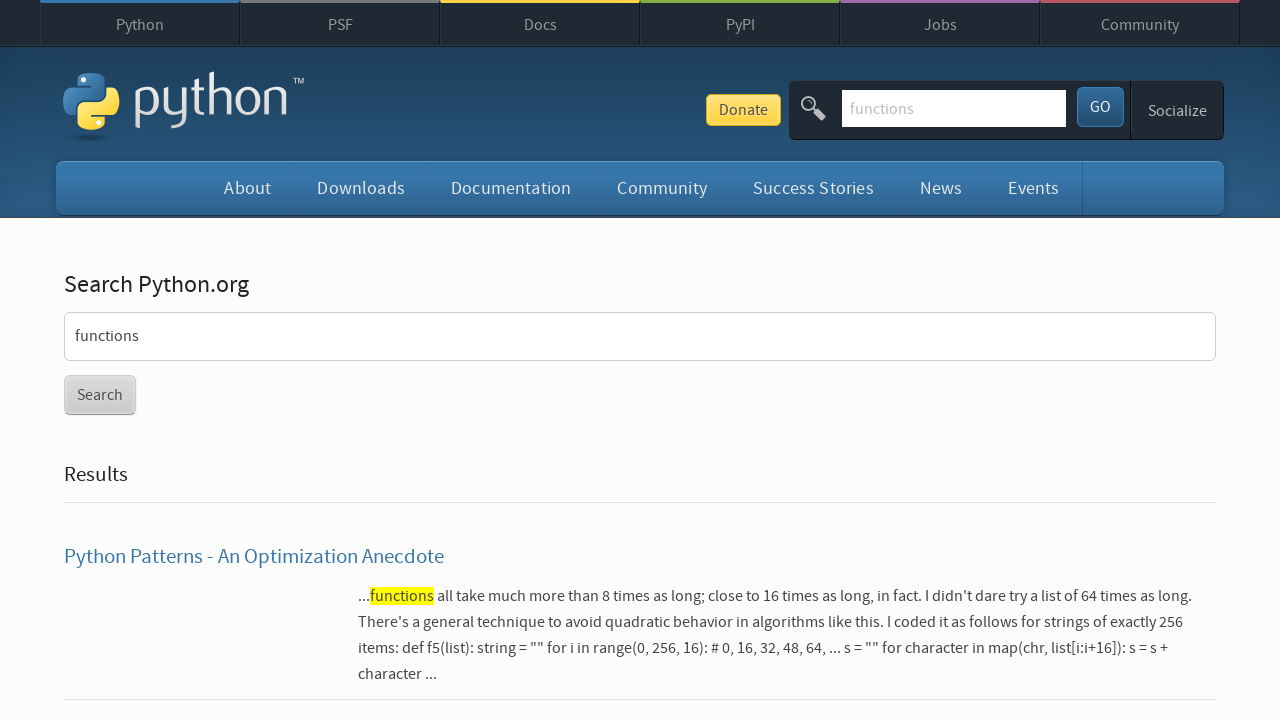

Waited for search results to load (networkidle)
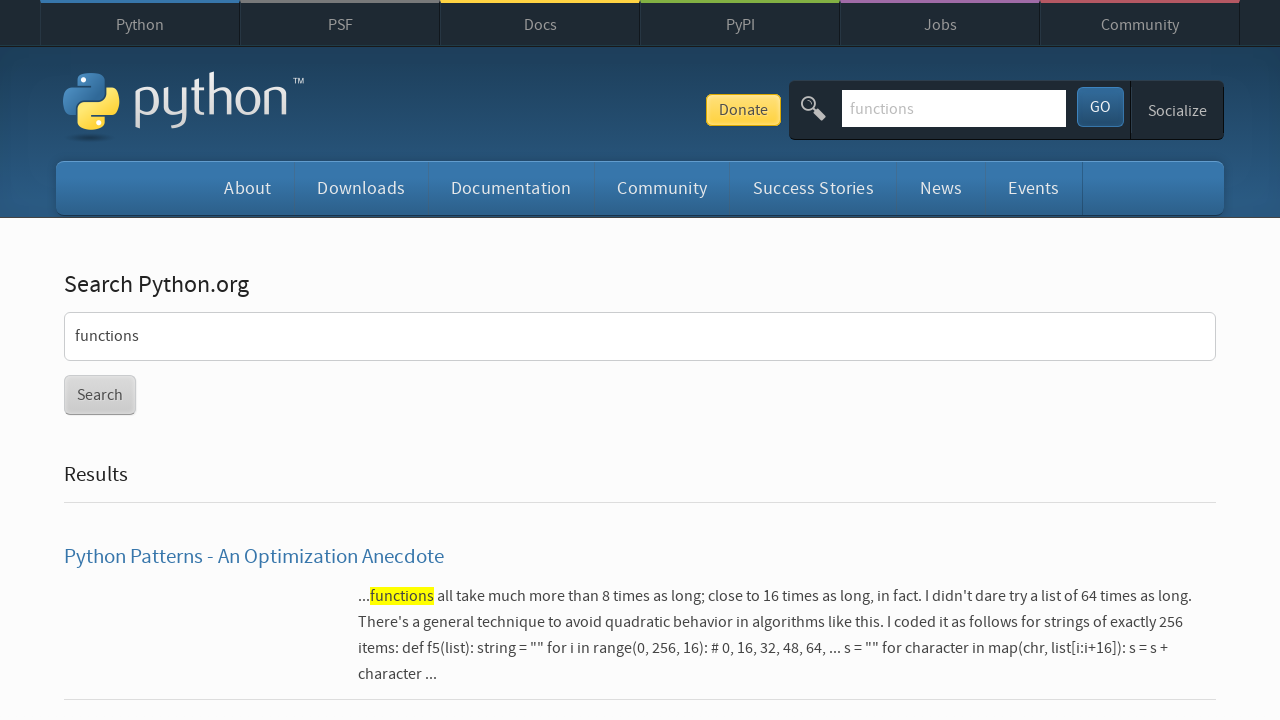

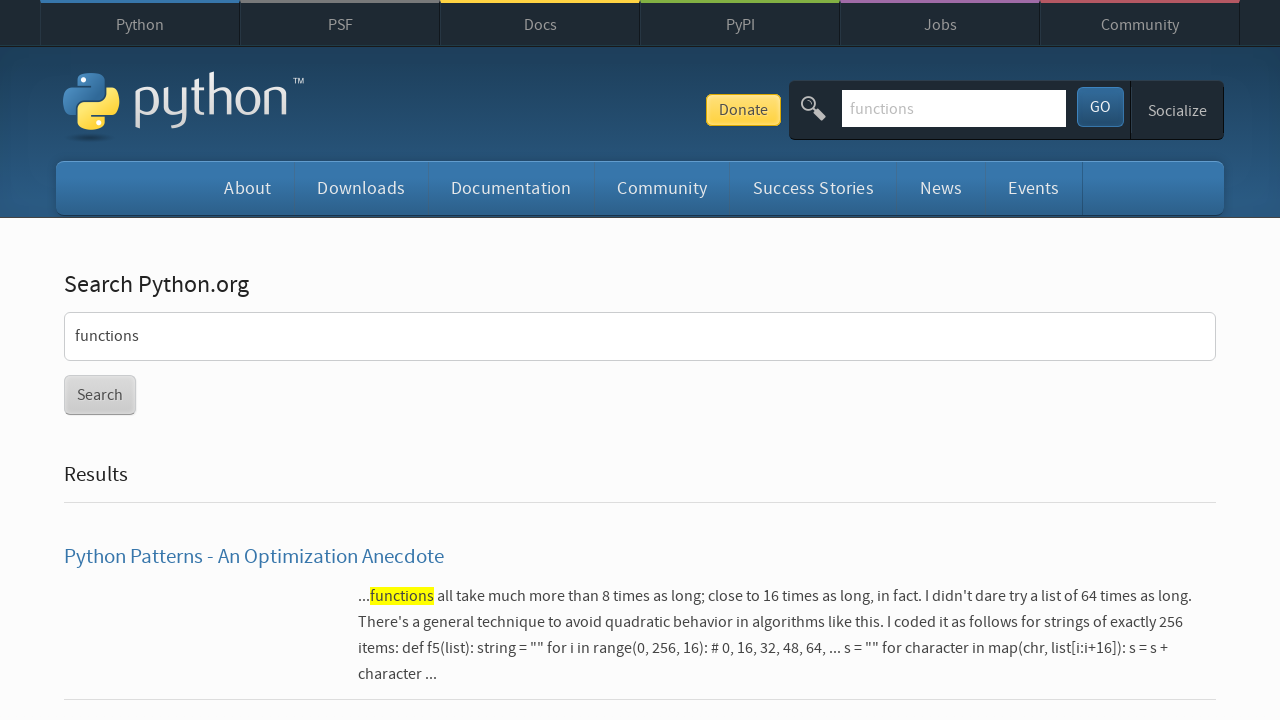